Tests clicking on checkbox and radio button elements to change their state

Starting URL: https://bonigarcia.dev/selenium-webdriver-java/web-form.html

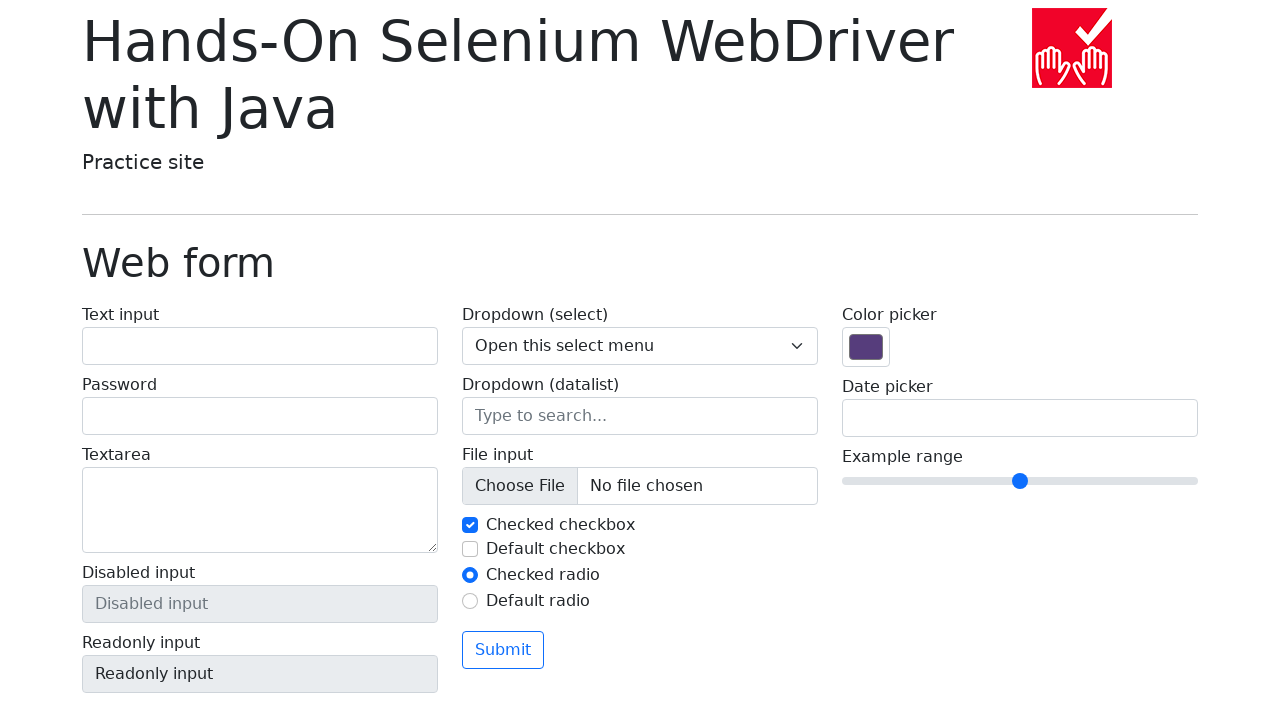

Navigated to web form page
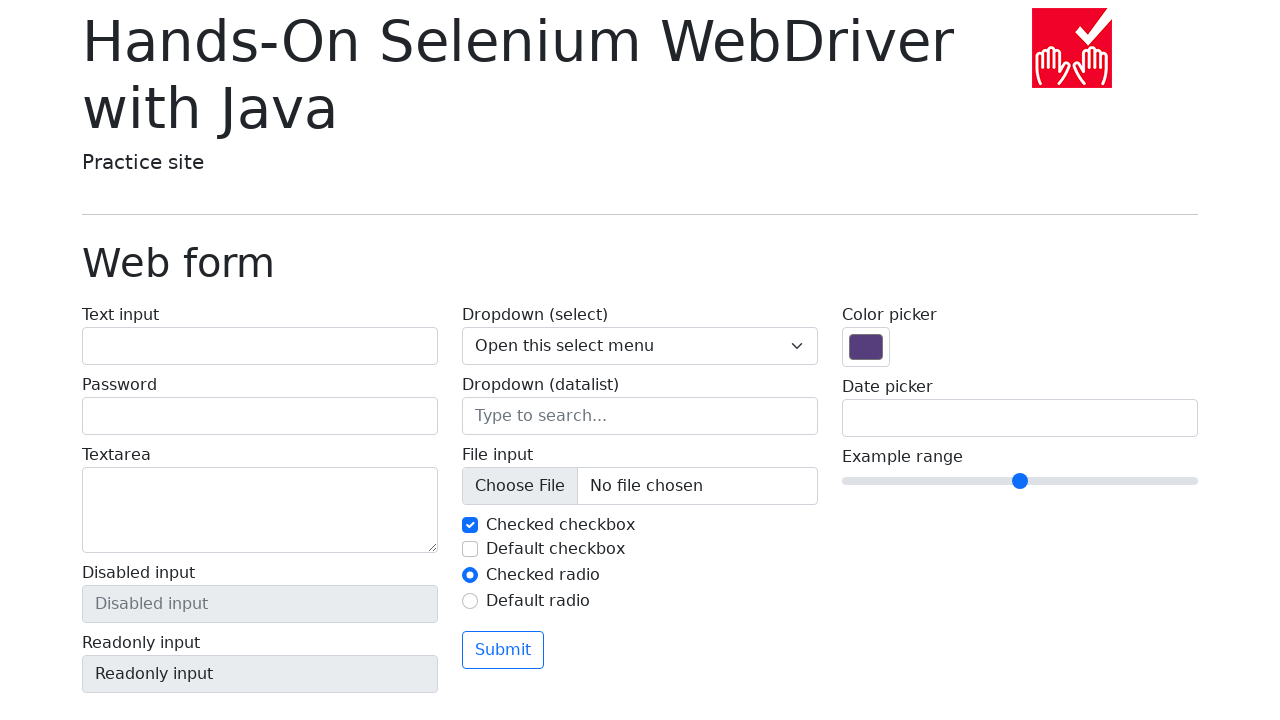

Located checkbox element with id 'my-check-2'
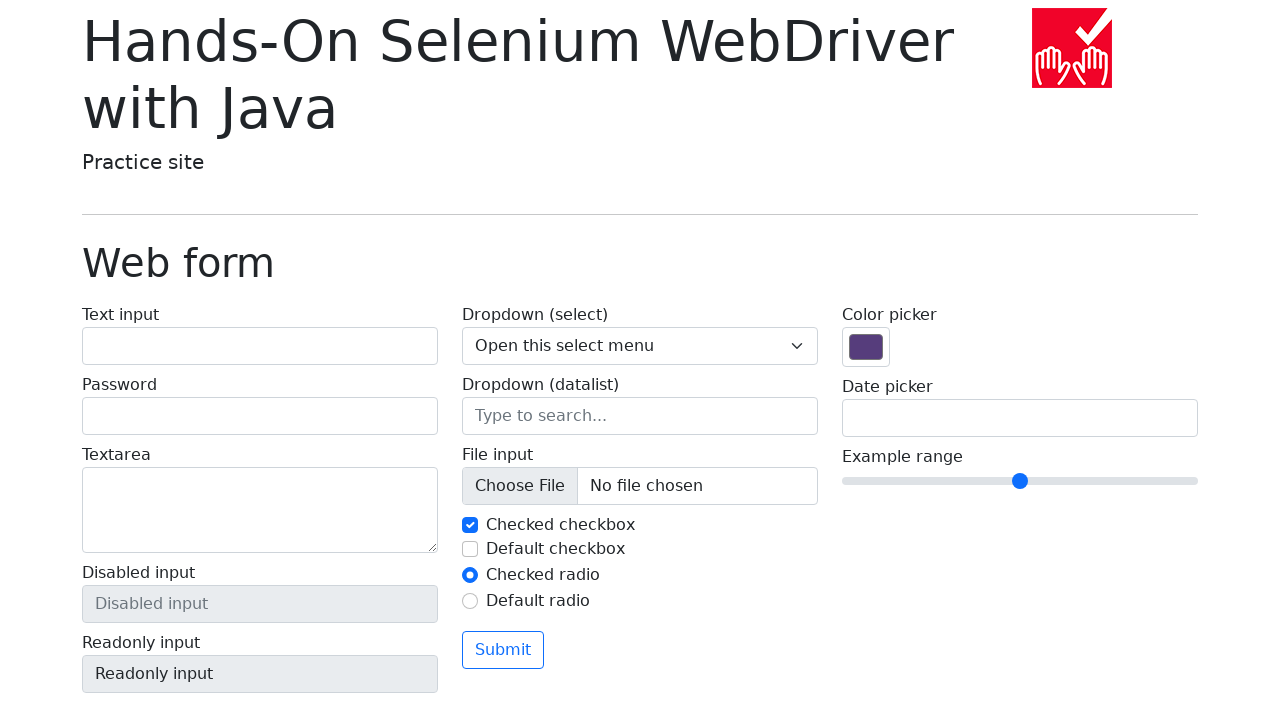

Clicked on checkbox to check it at (470, 549) on #my-check-2
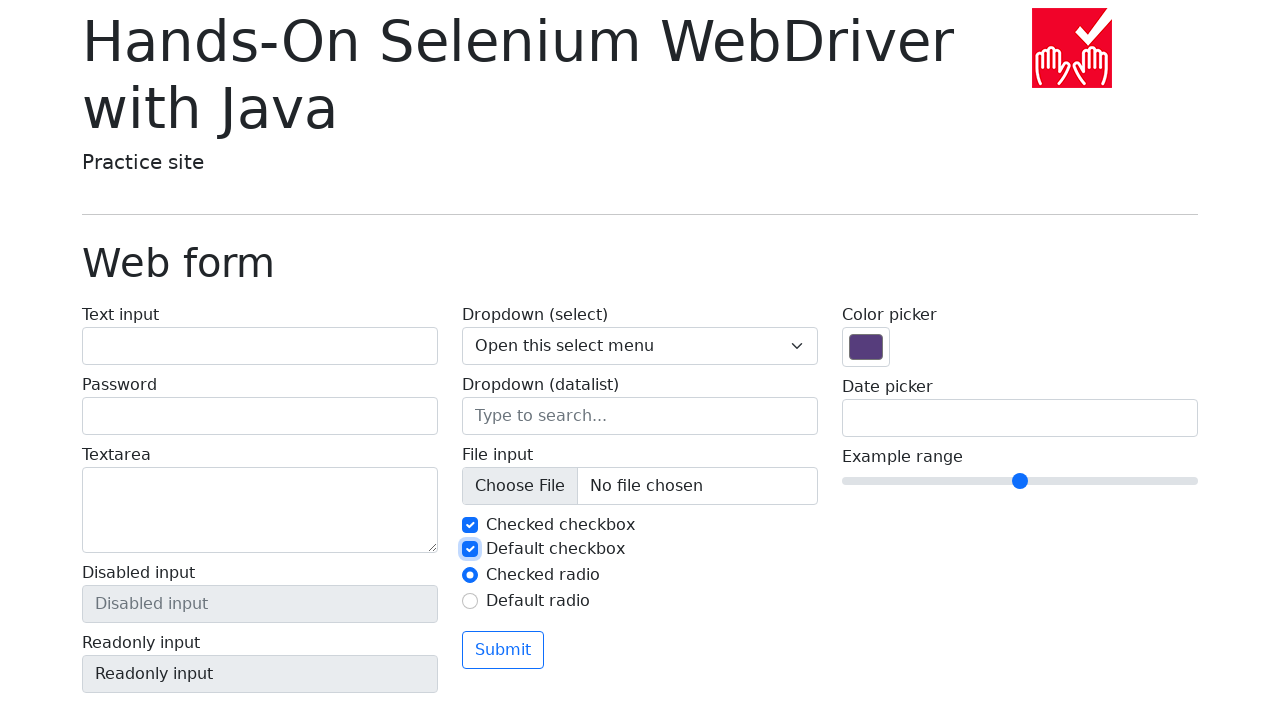

Verified checkbox is now checked
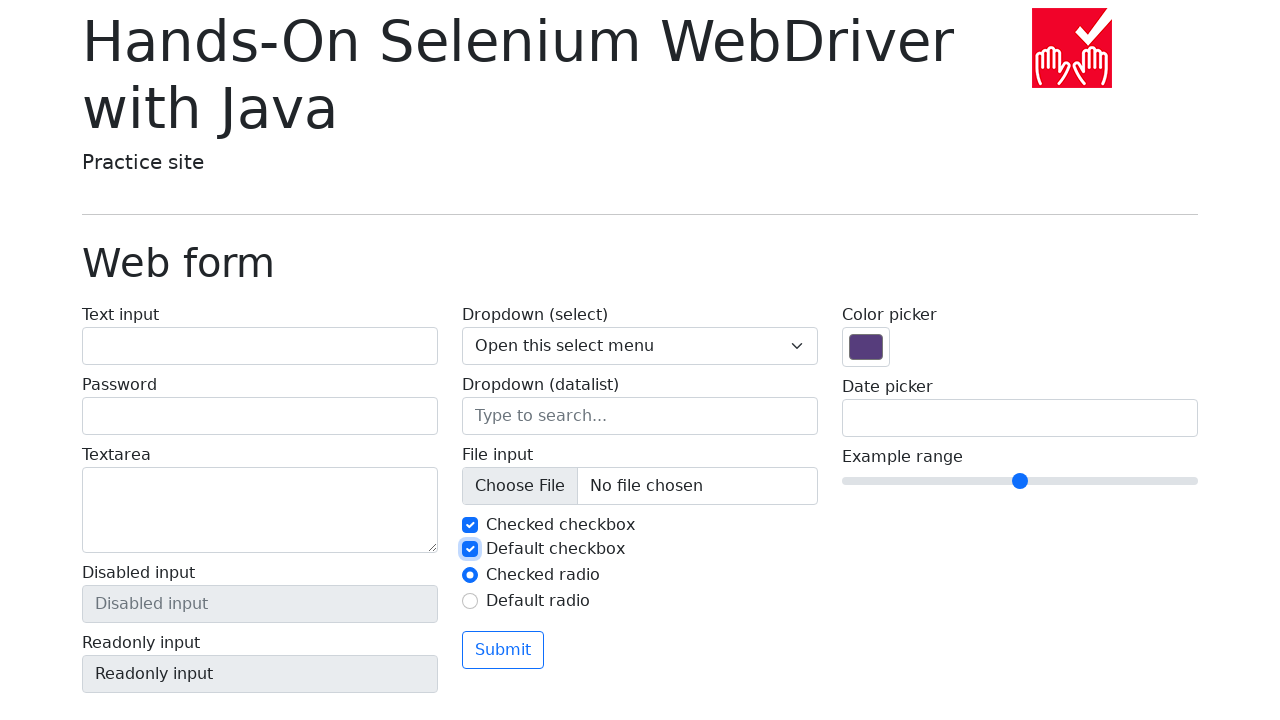

Located radio button element with id 'my-radio-2'
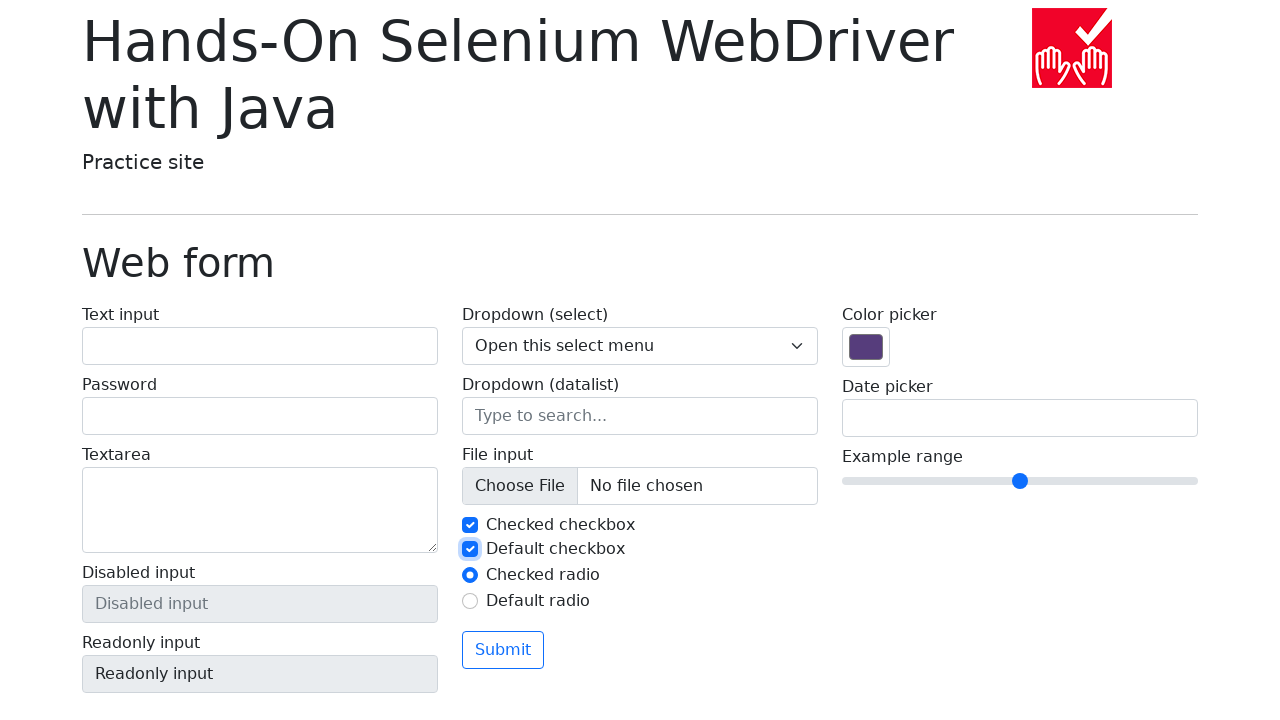

Clicked on radio button to select it at (470, 601) on #my-radio-2
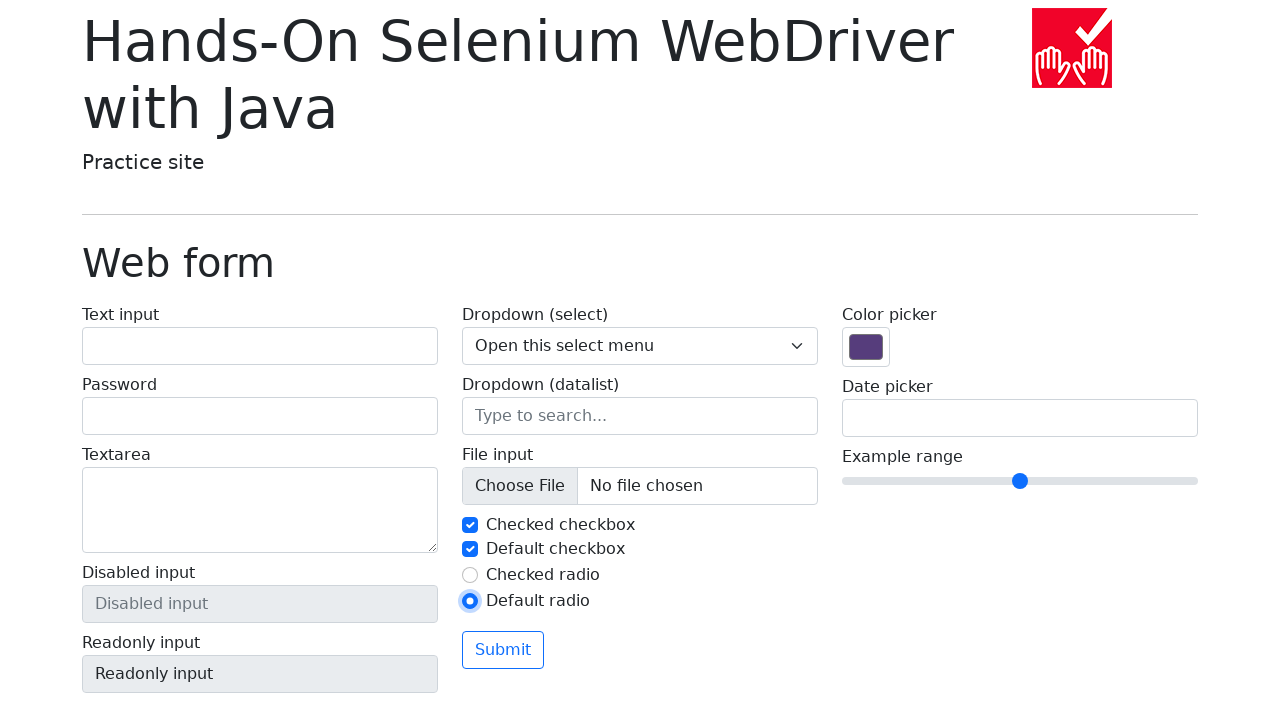

Verified radio button is now selected
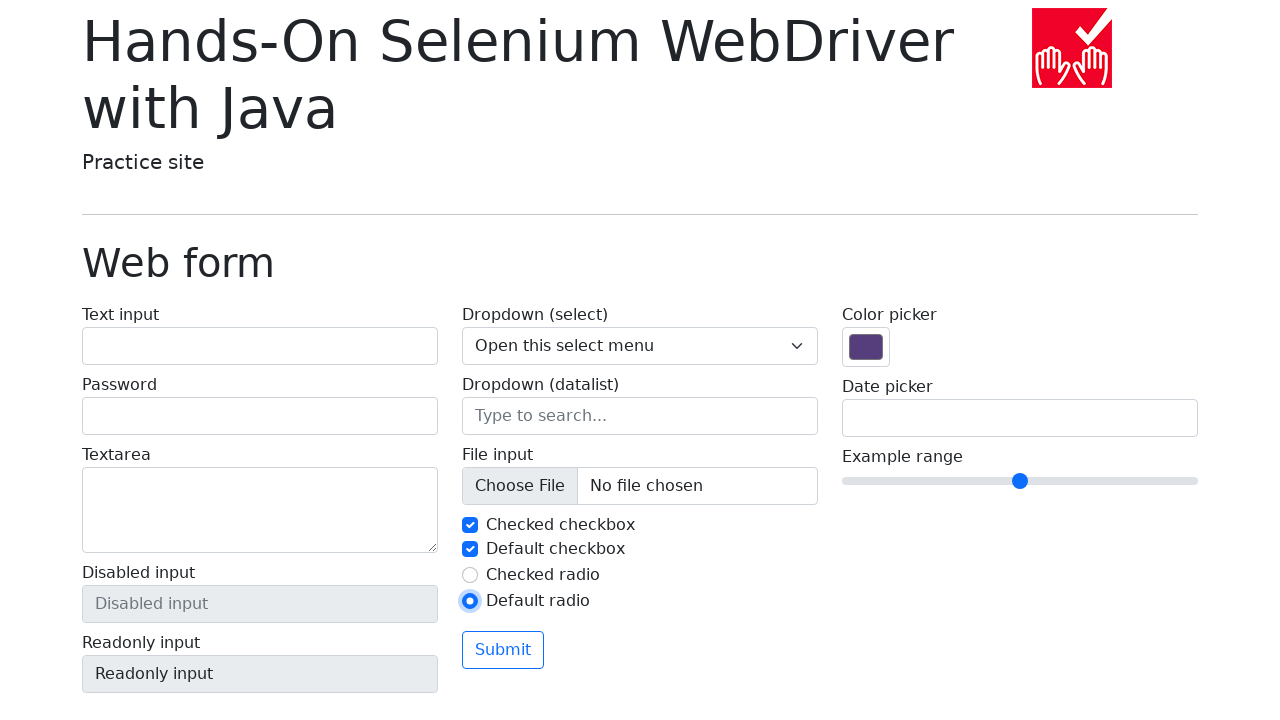

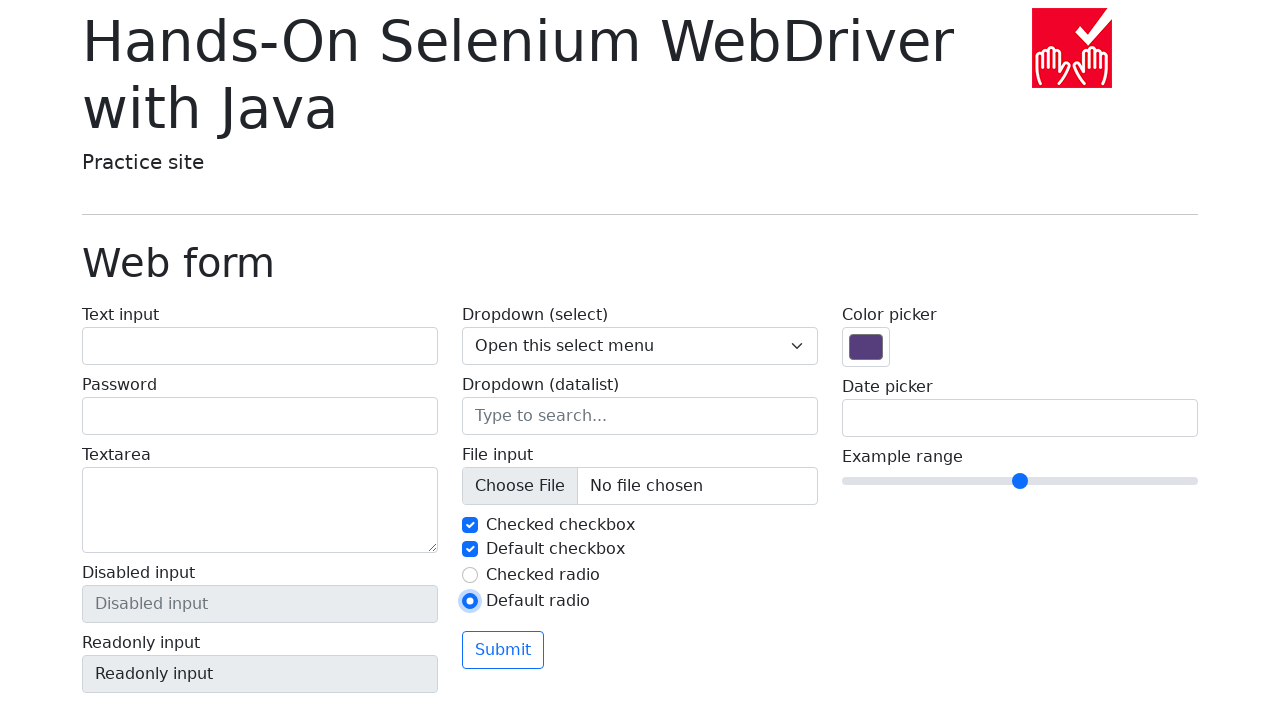